Demonstrates displaying jQuery Growl notification messages on a webpage by injecting jQuery, jQuery Growl library, and its styles, then triggering various notification types (plain, error, notice, warning).

Starting URL: http://the-internet.herokuapp.com

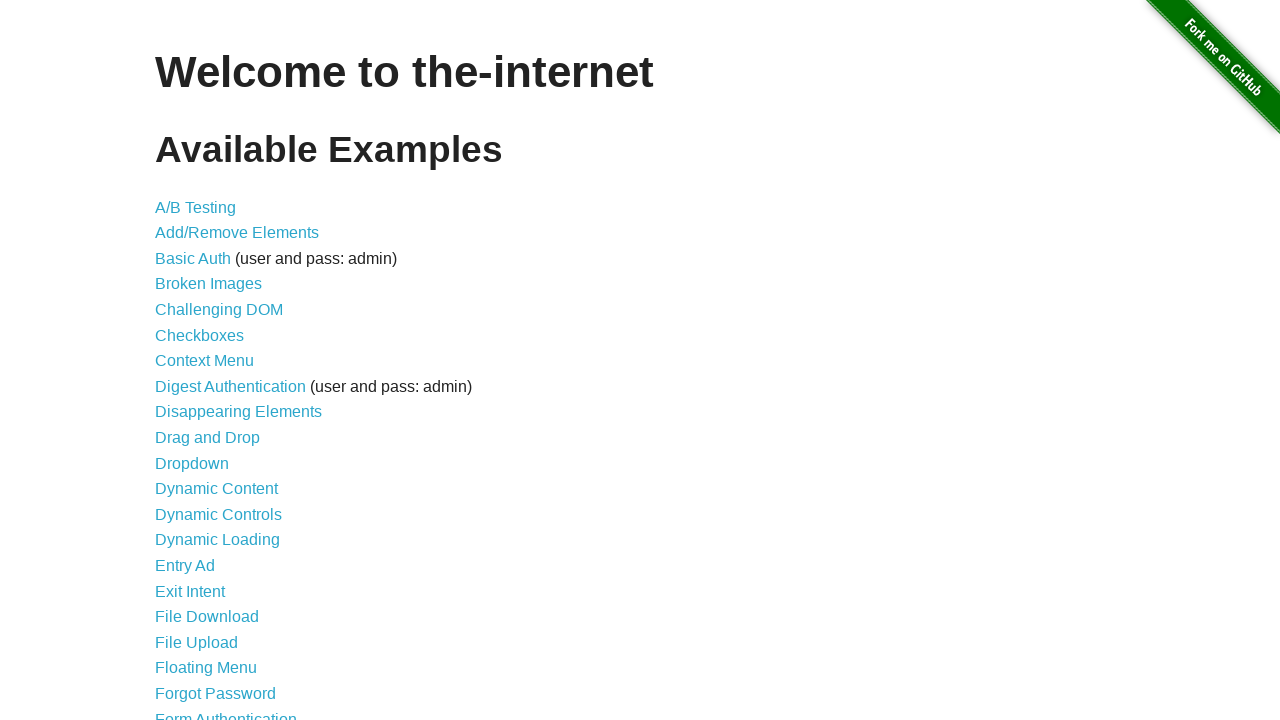

Injected jQuery library into the page
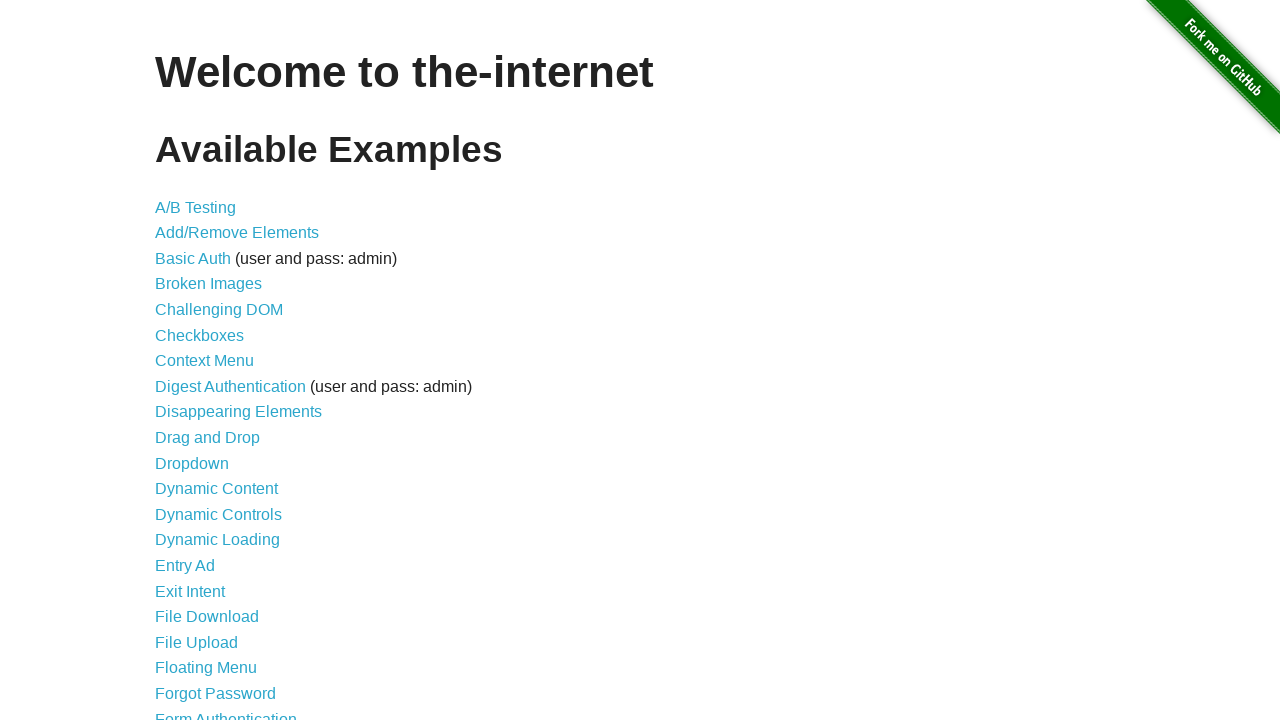

jQuery library loaded successfully
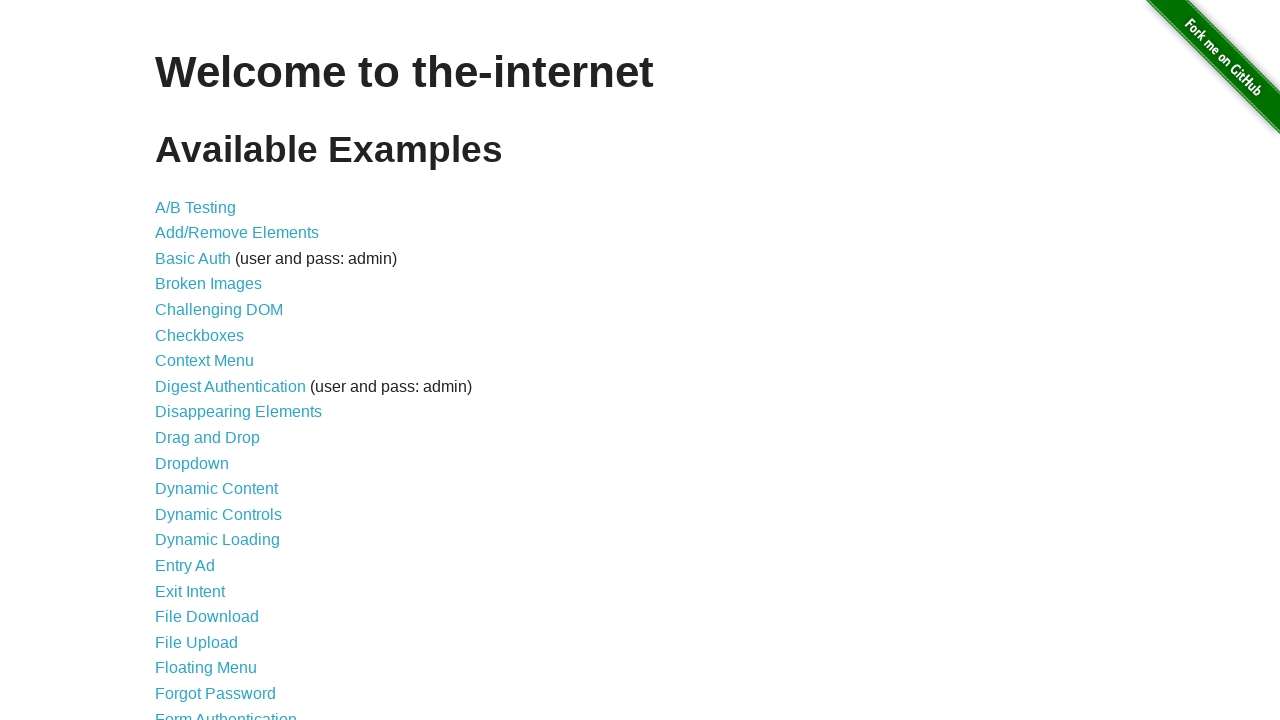

Loaded jQuery Growl plugin script
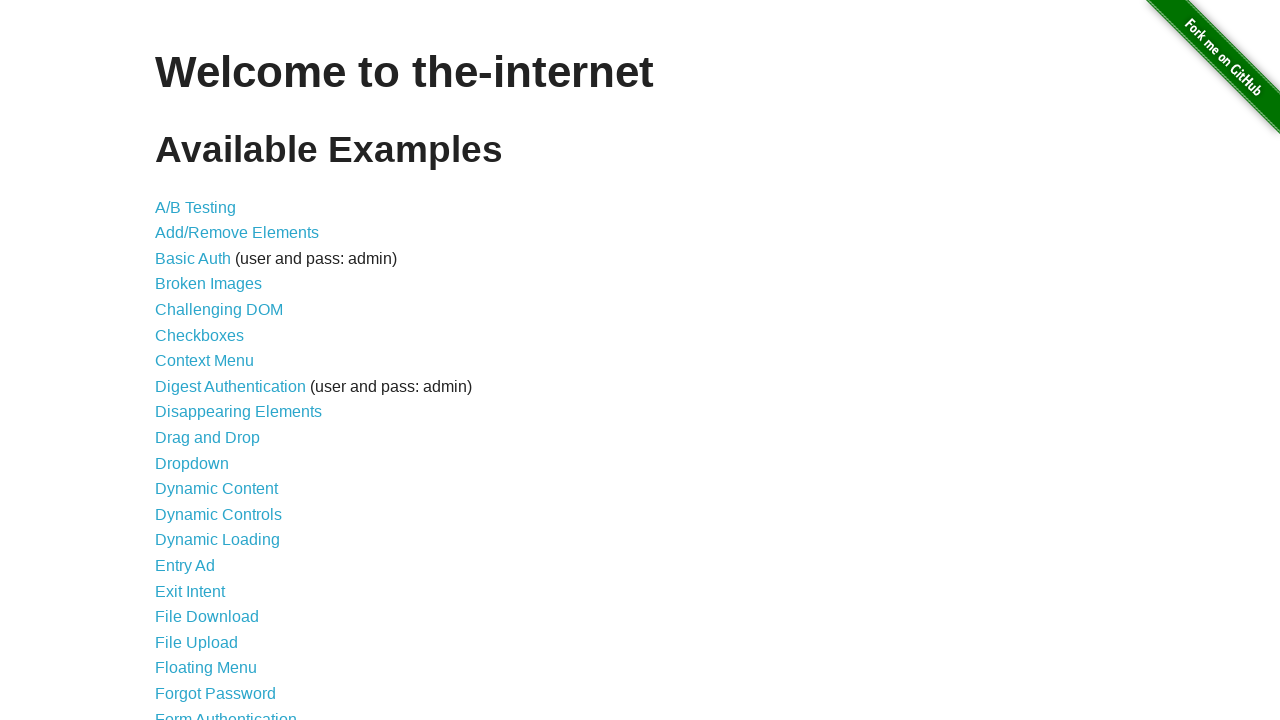

Added jQuery Growl CSS stylesheet to the page
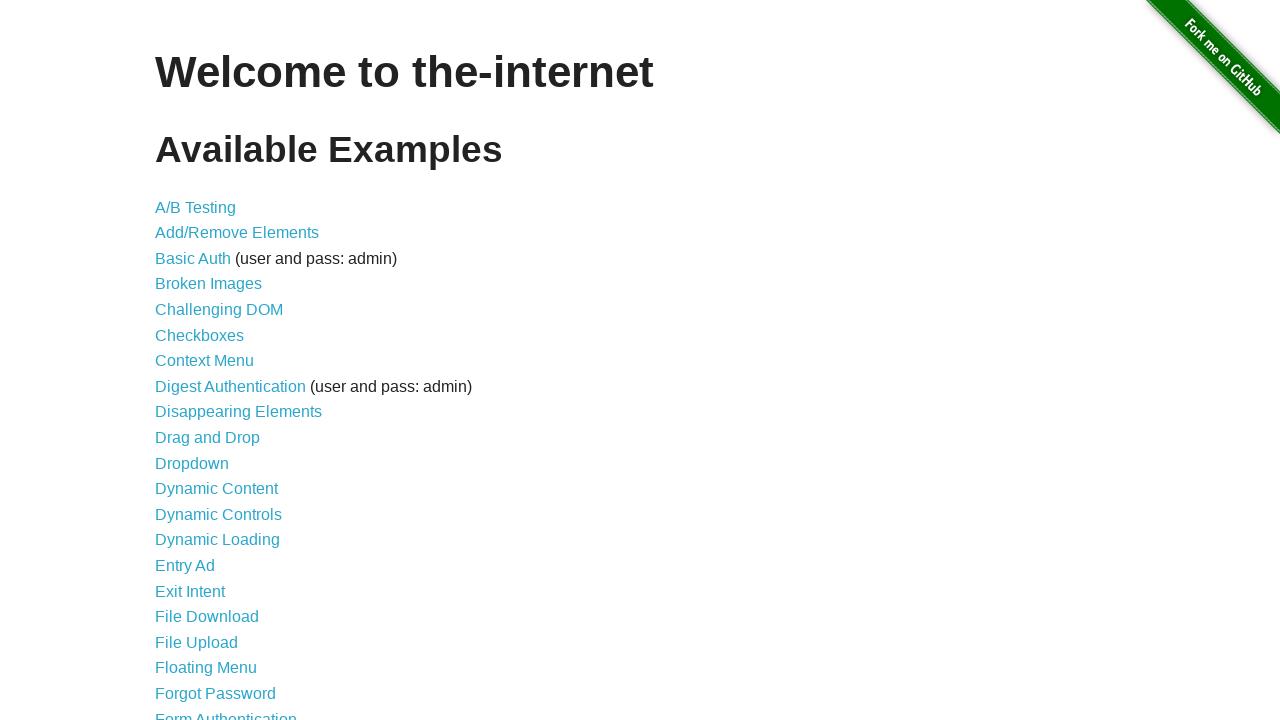

jQuery Growl function is available and ready to use
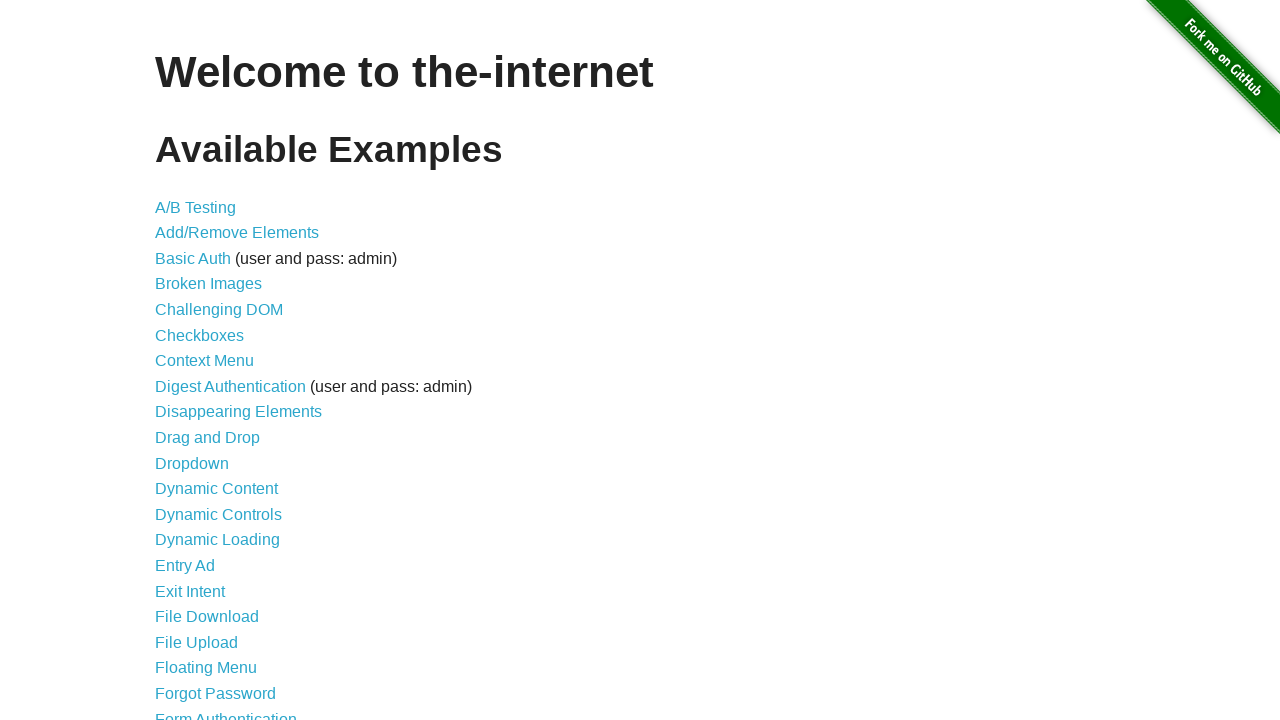

Displayed plain Growl notification with title 'GET' and message '/'
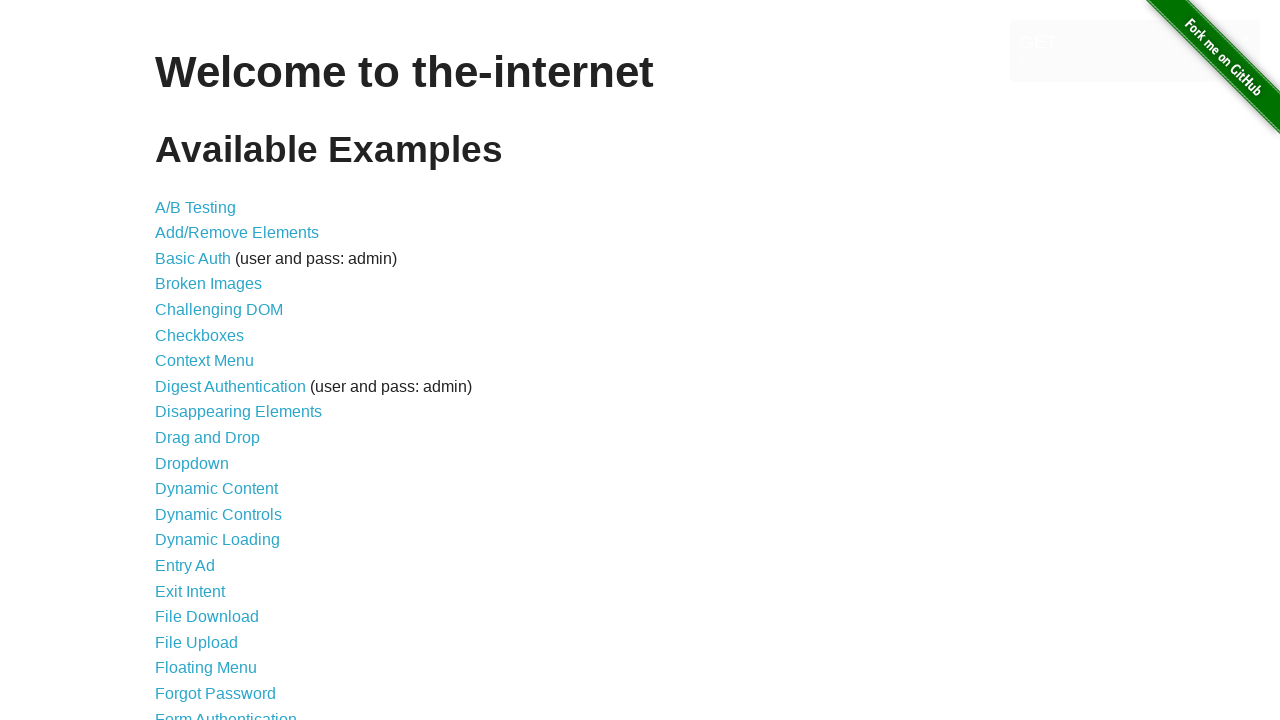

Displayed error Growl notification with red styling
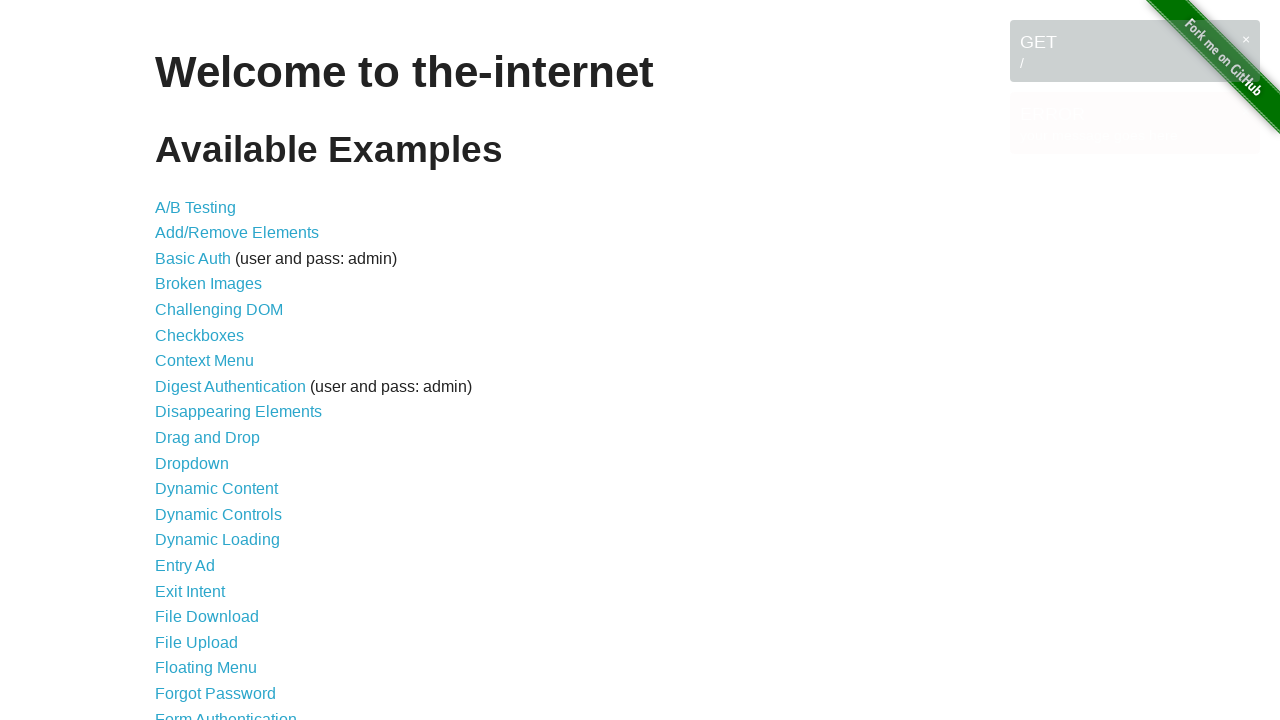

Displayed notice Growl notification
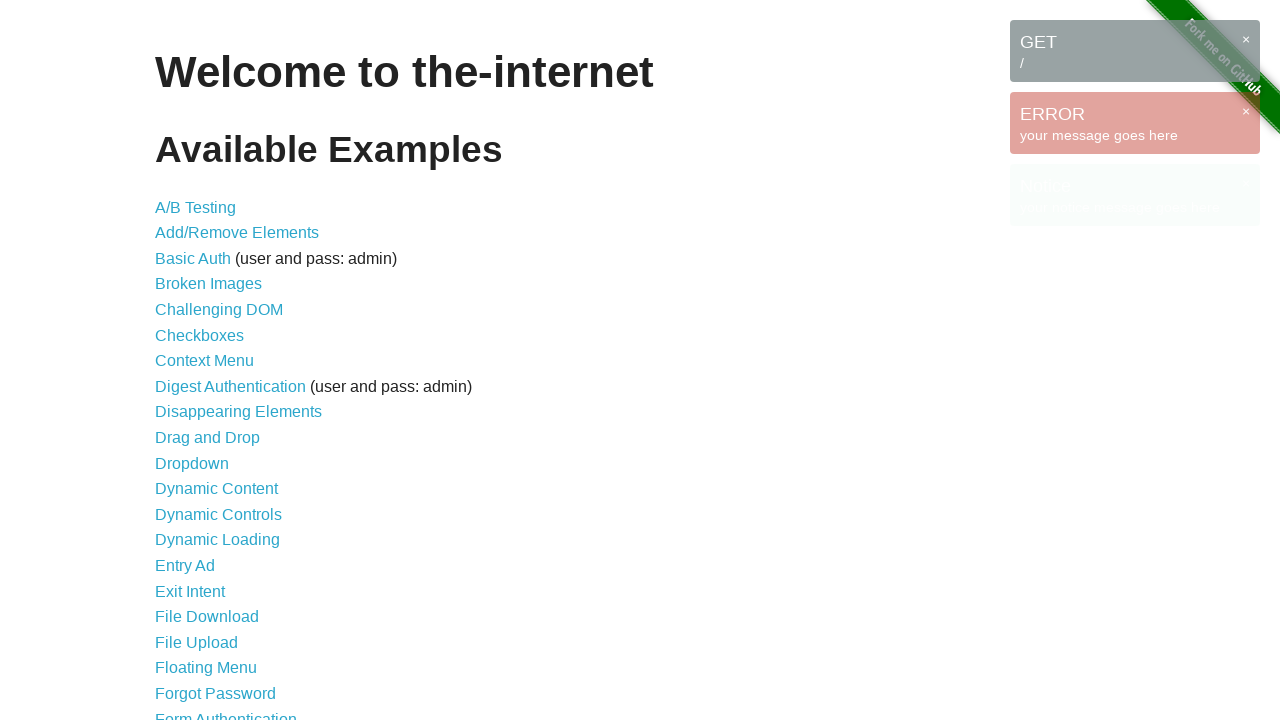

Displayed warning Growl notification
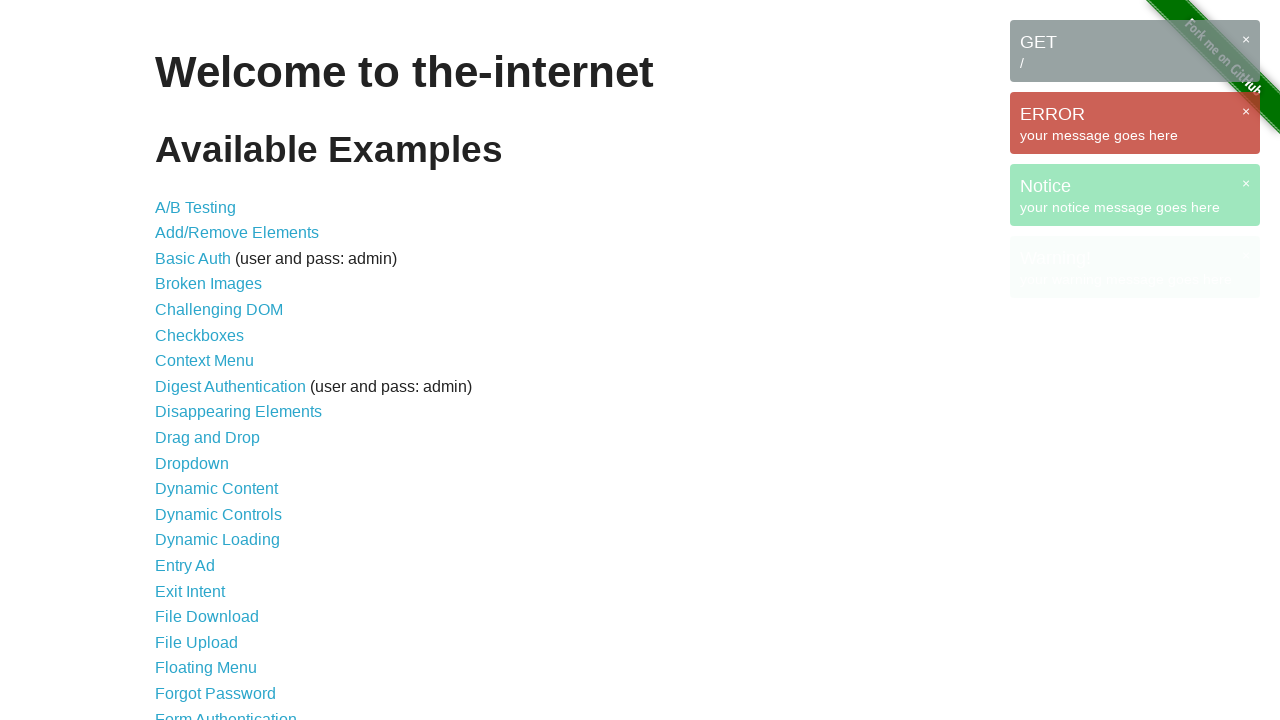

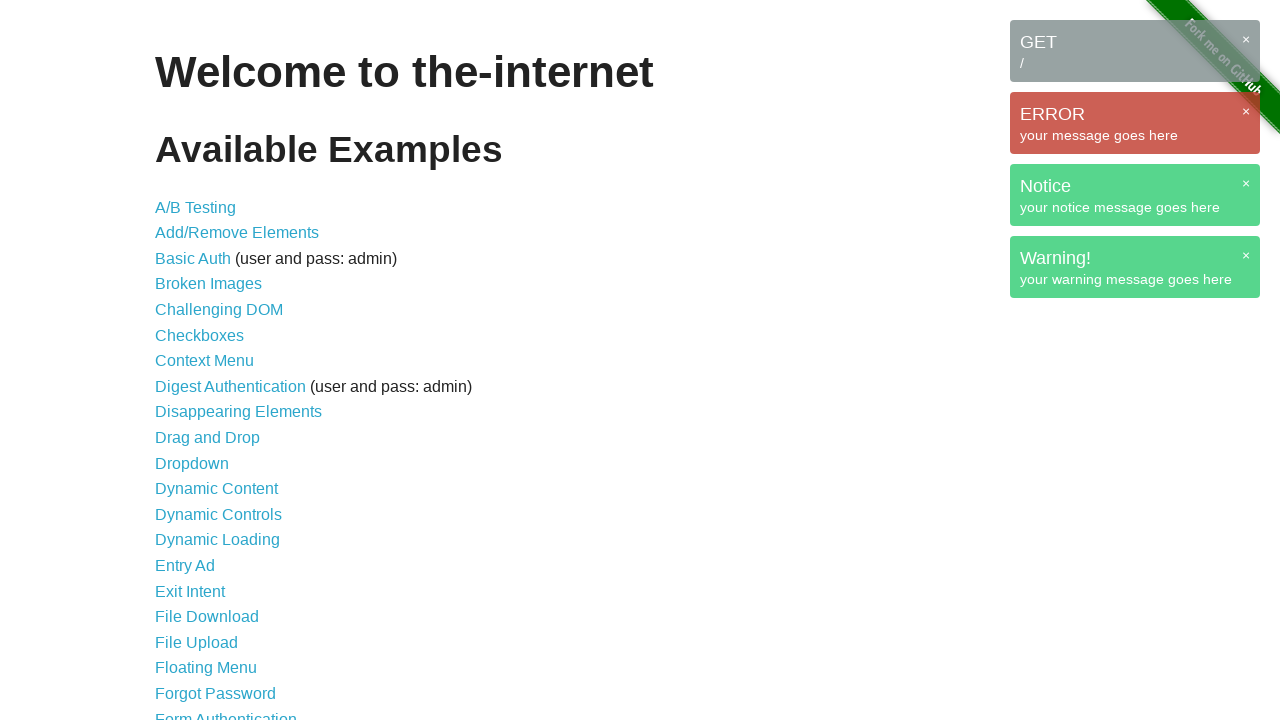